Navigates to a tables page and extracts data from a specific cell in a table

Starting URL: http://the-internet.herokuapp.com/

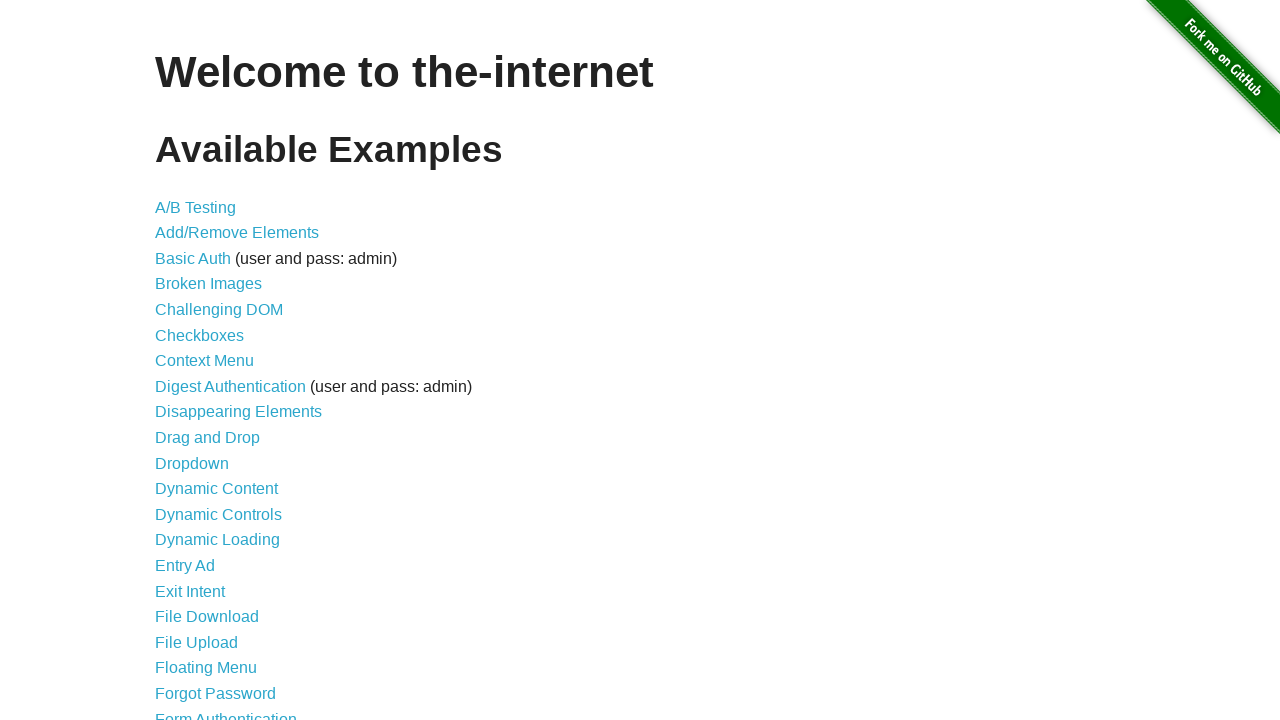

Clicked on the tables link at (230, 574) on a[href='/tables']
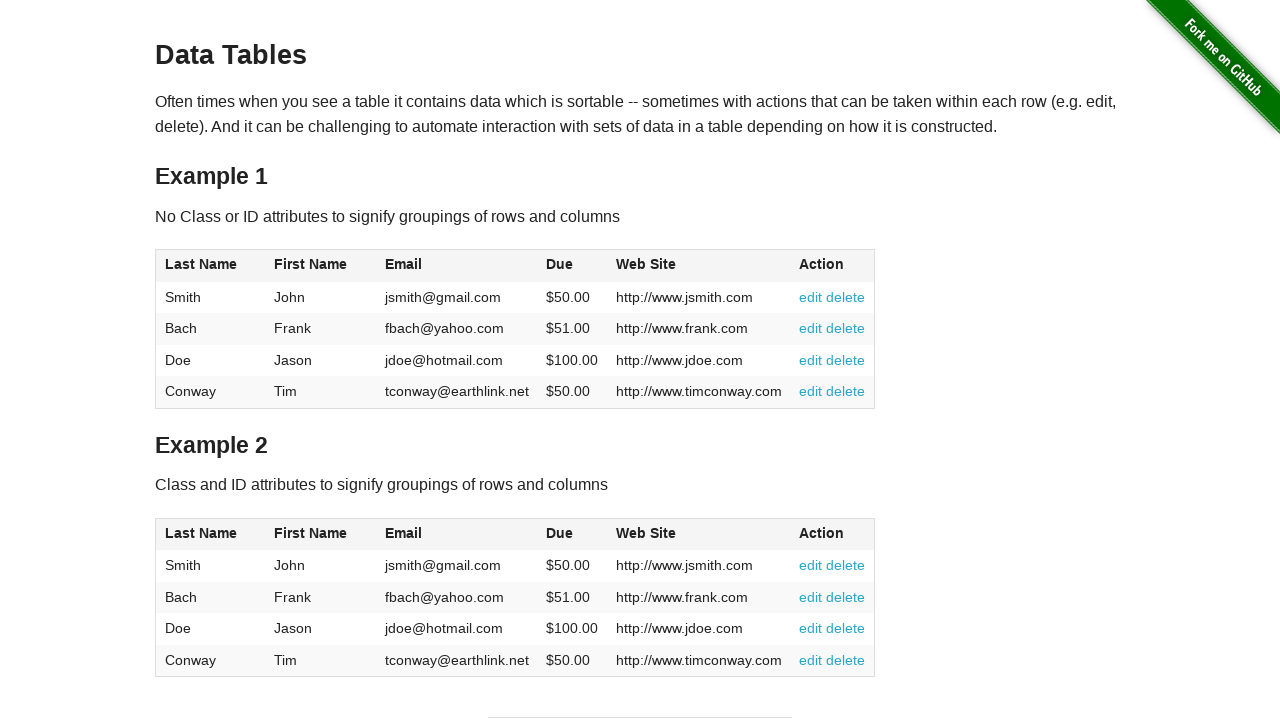

Table #table1 loaded
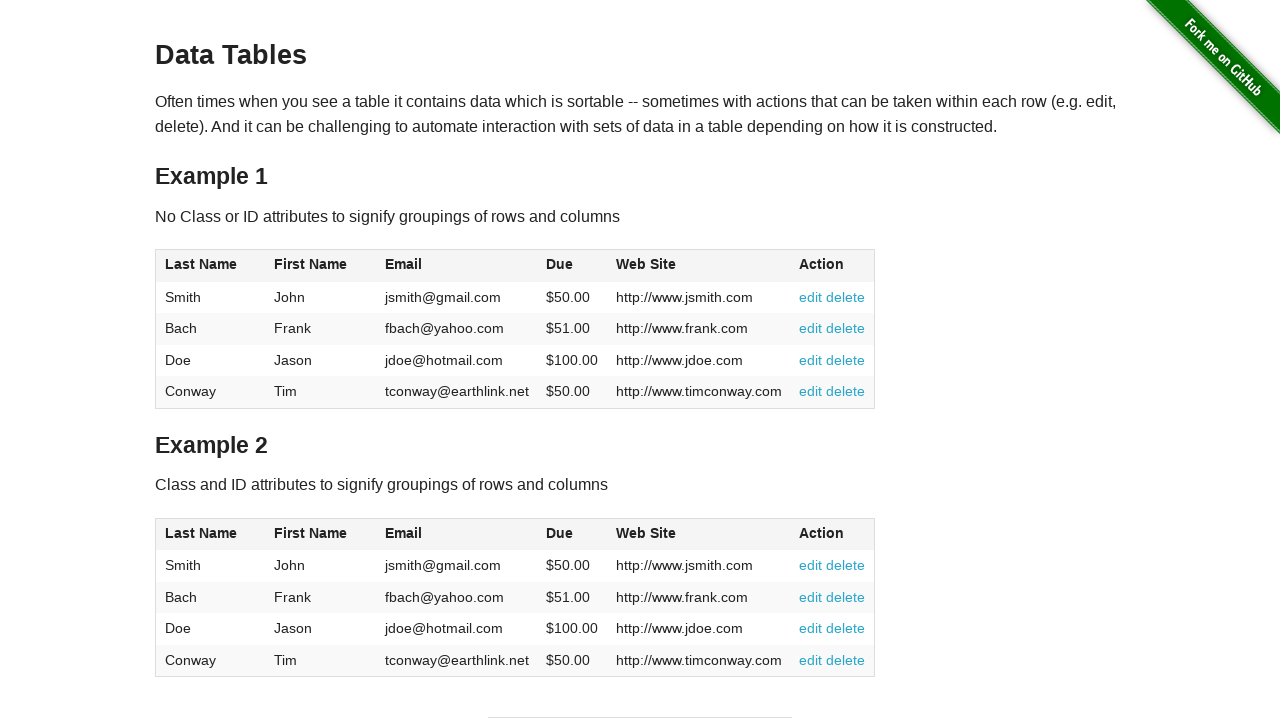

Extracted email from table cell: jdoe@hotmail.com
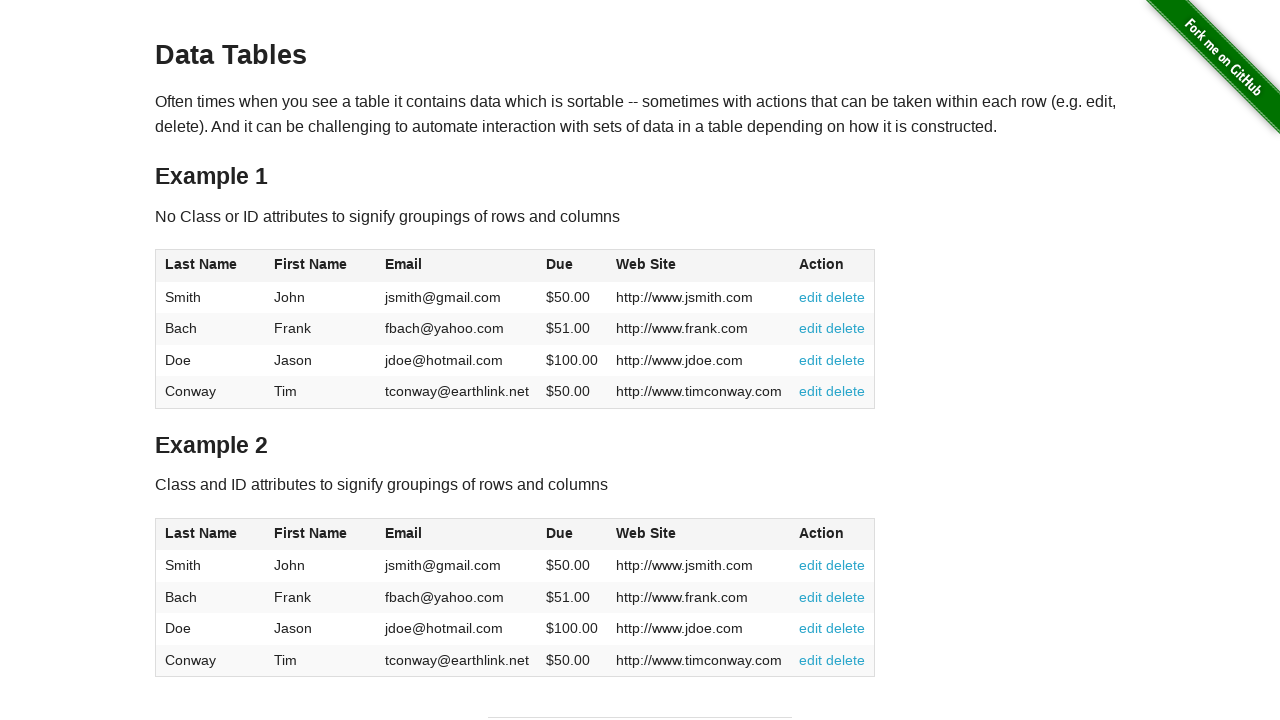

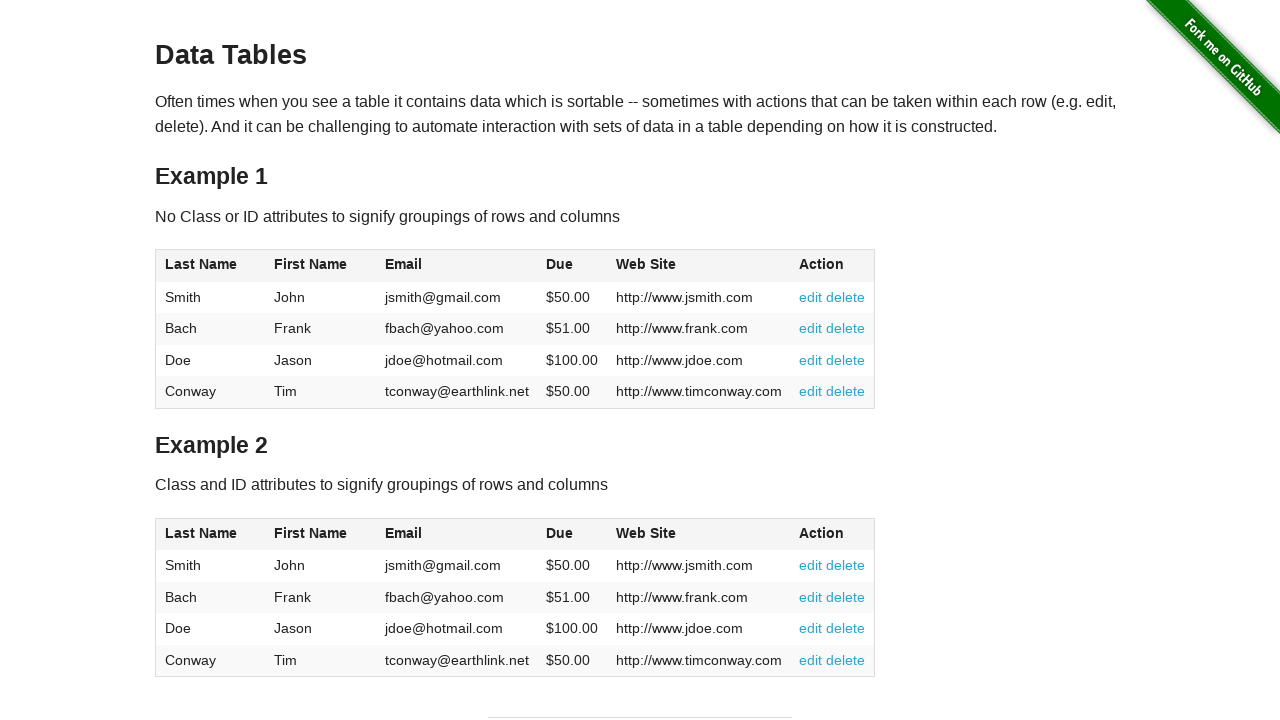